Tests jQuery UI menu navigation by clicking through menu items, navigating back, and interacting with nested menu options

Starting URL: http://the-internet.herokuapp.com/jqueryui/menu

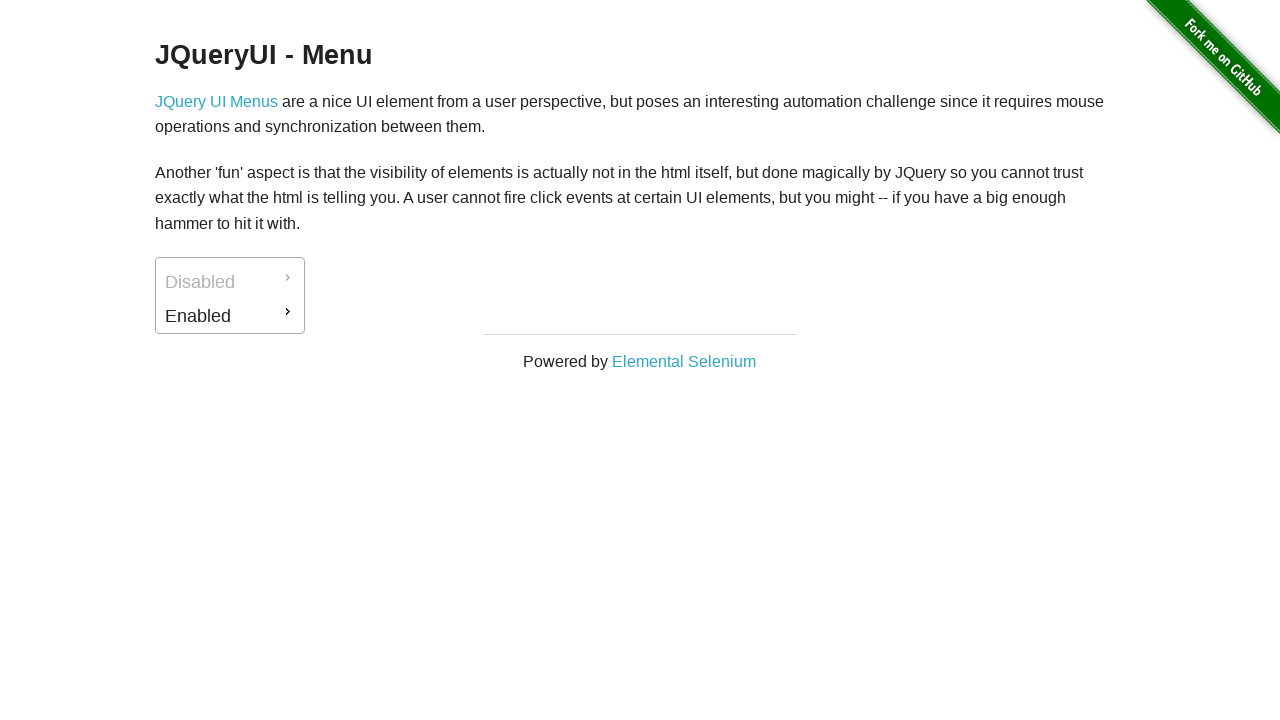

Waited for 'Elemental Selenium' link to load
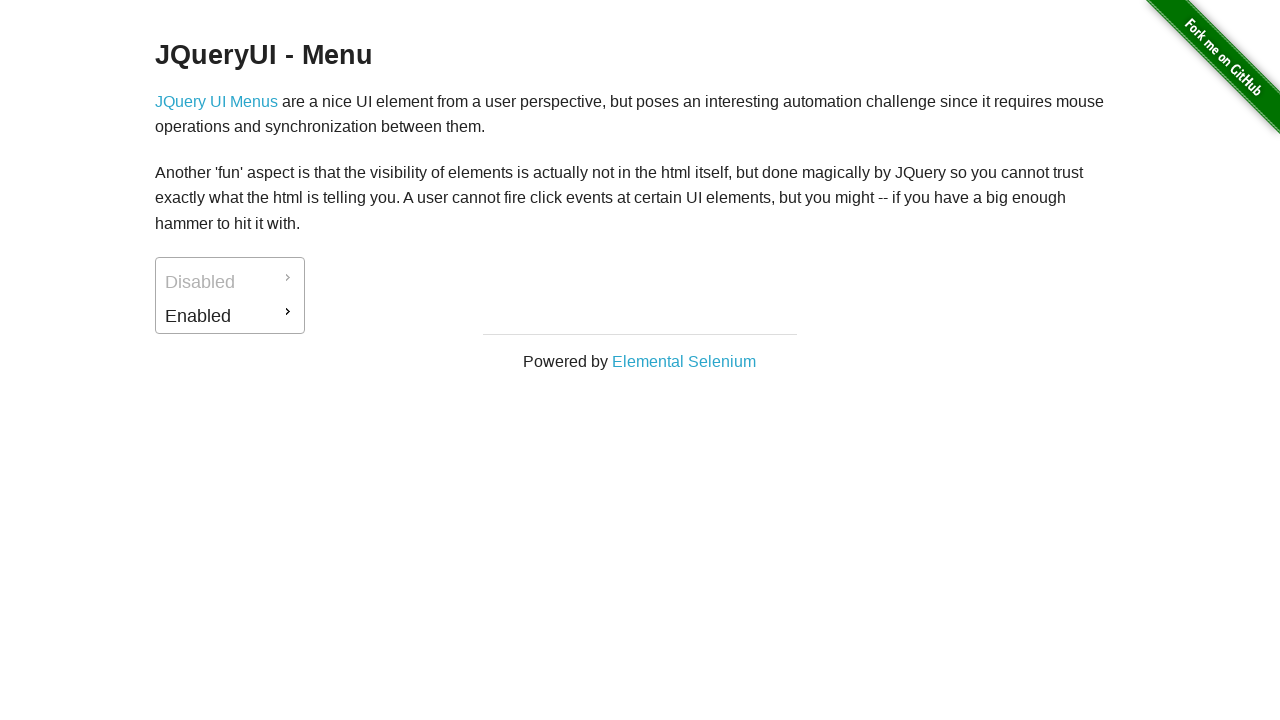

Waited for 'JQuery UI Menus' link to load
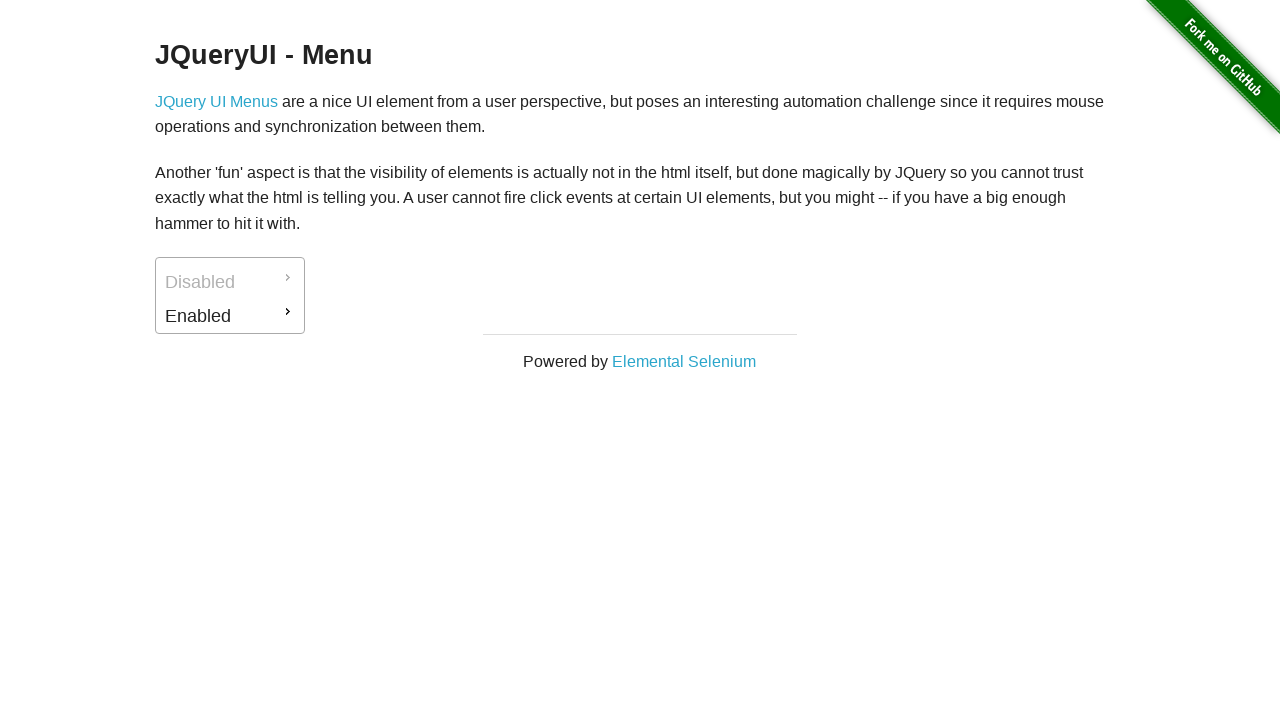

Clicked menu item with id 'ui-id-2' at (230, 316) on #ui-id-2
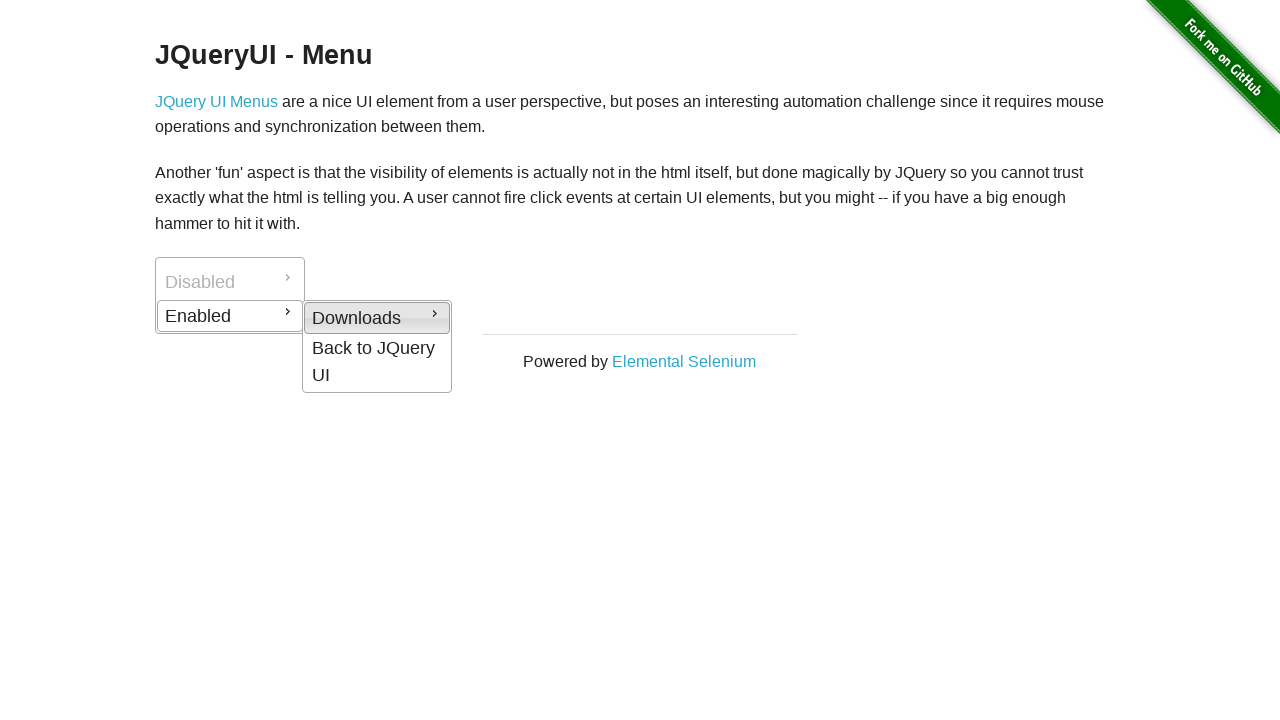

Clicked 'Back to JQuery UI' link at (377, 362) on a:has-text('Back to JQuery UI')
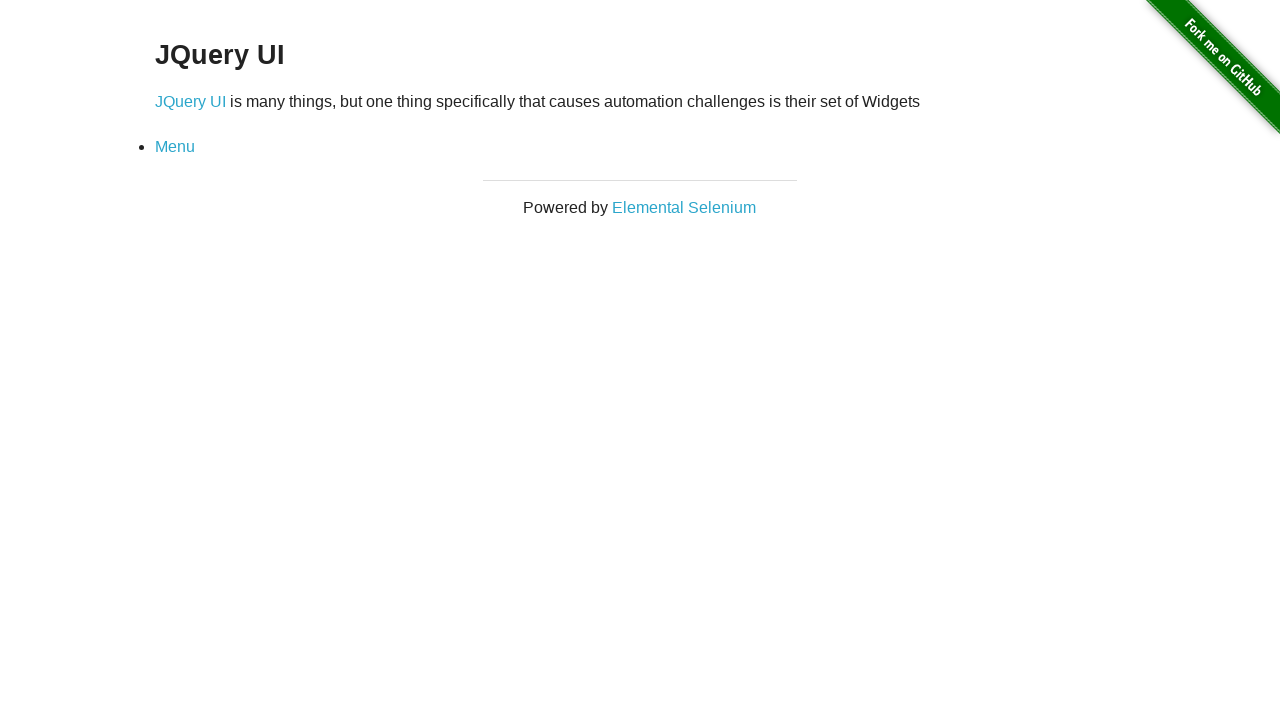

Waited for 'JQuery UI' link to load
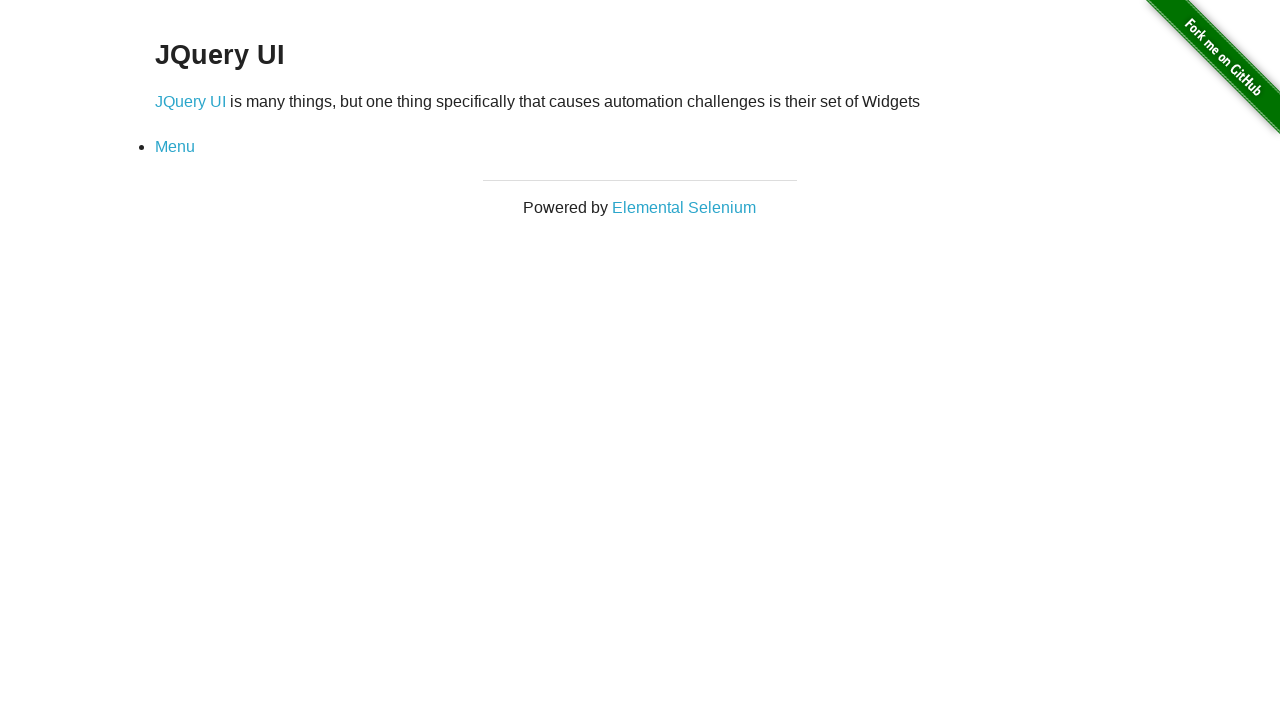

Clicked 'JQuery UI' link at (190, 101) on a:has-text('JQuery UI')
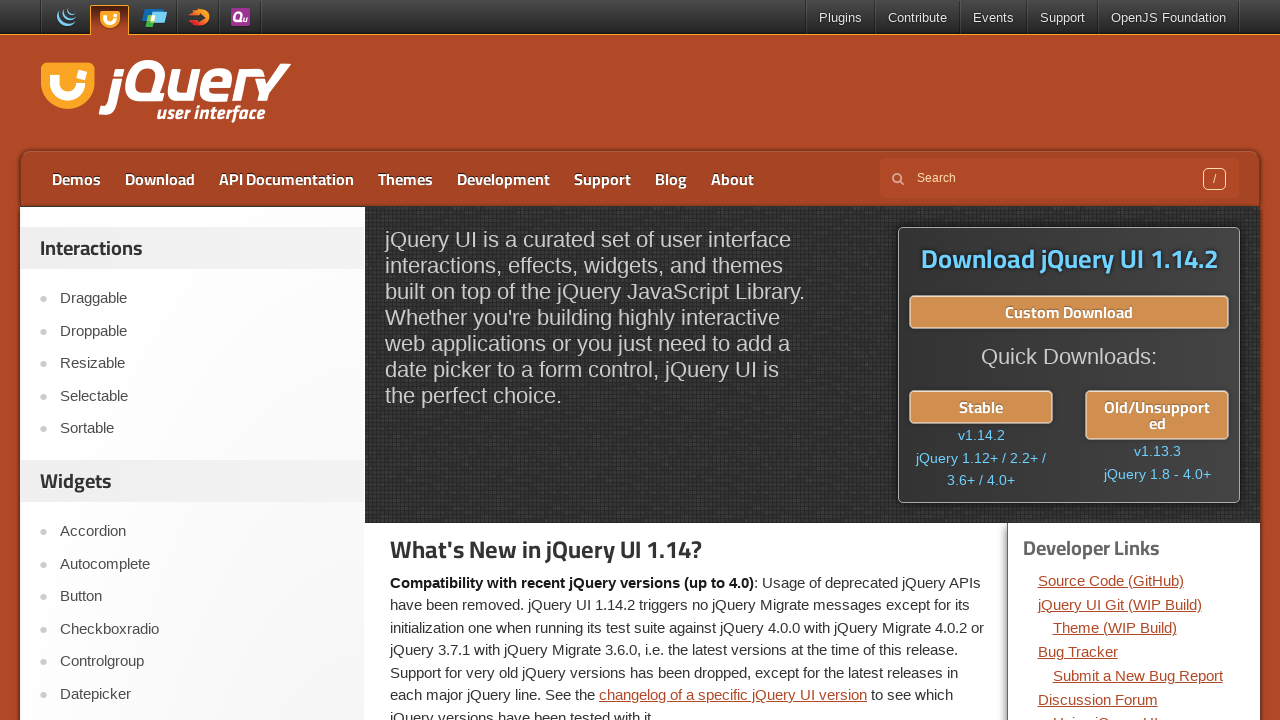

Navigated back to previous page
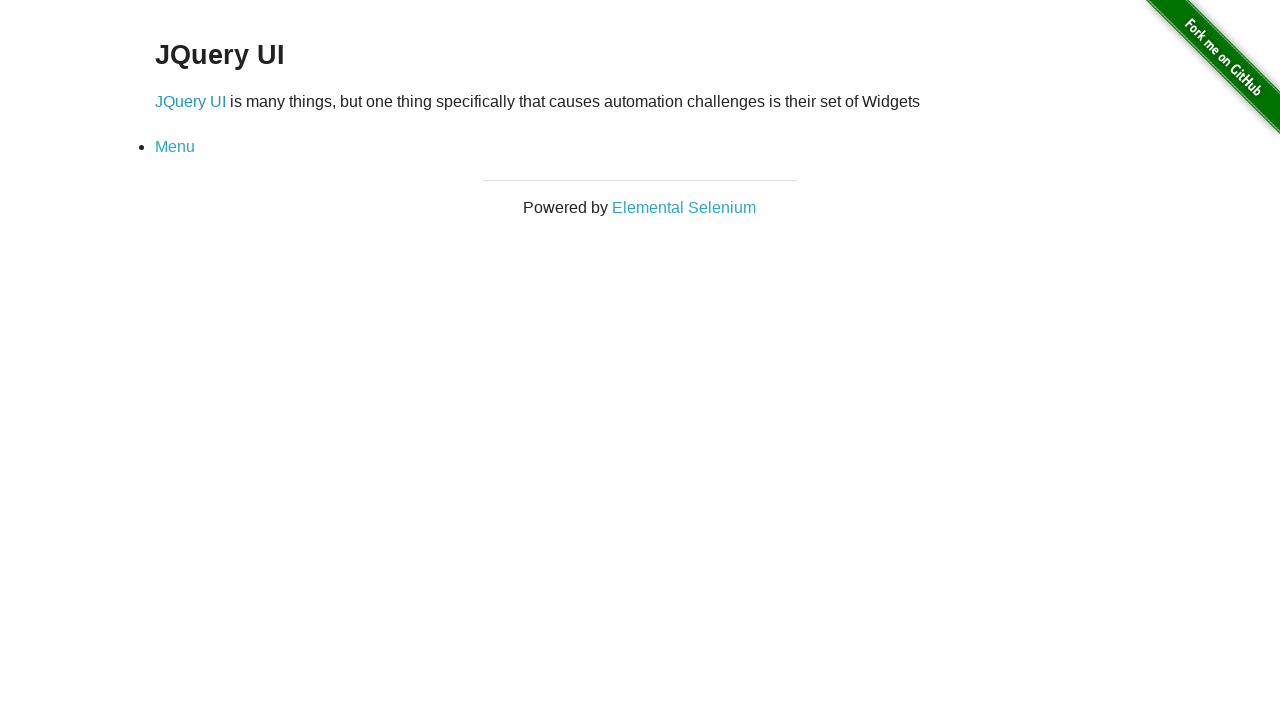

Waited for 'Menu' link to load
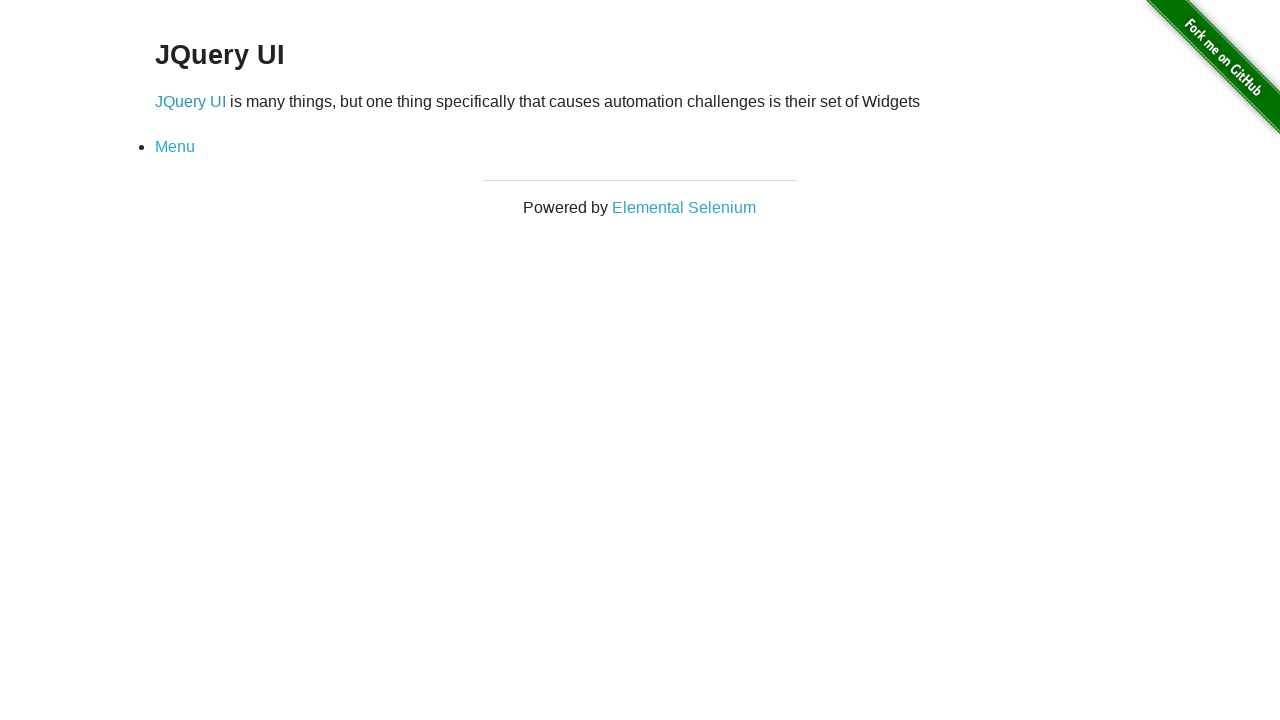

Clicked 'Menu' link at (175, 147) on a:has-text('Menu')
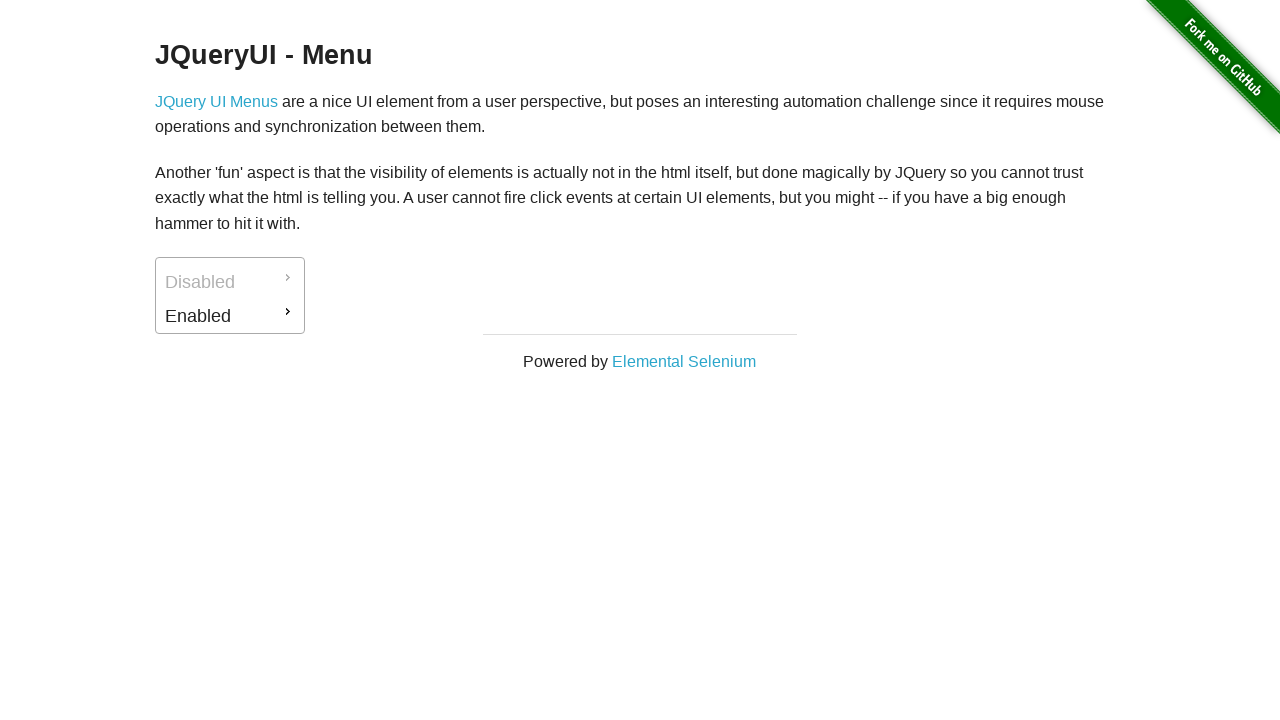

Waited for 'Enabled' menu item to load
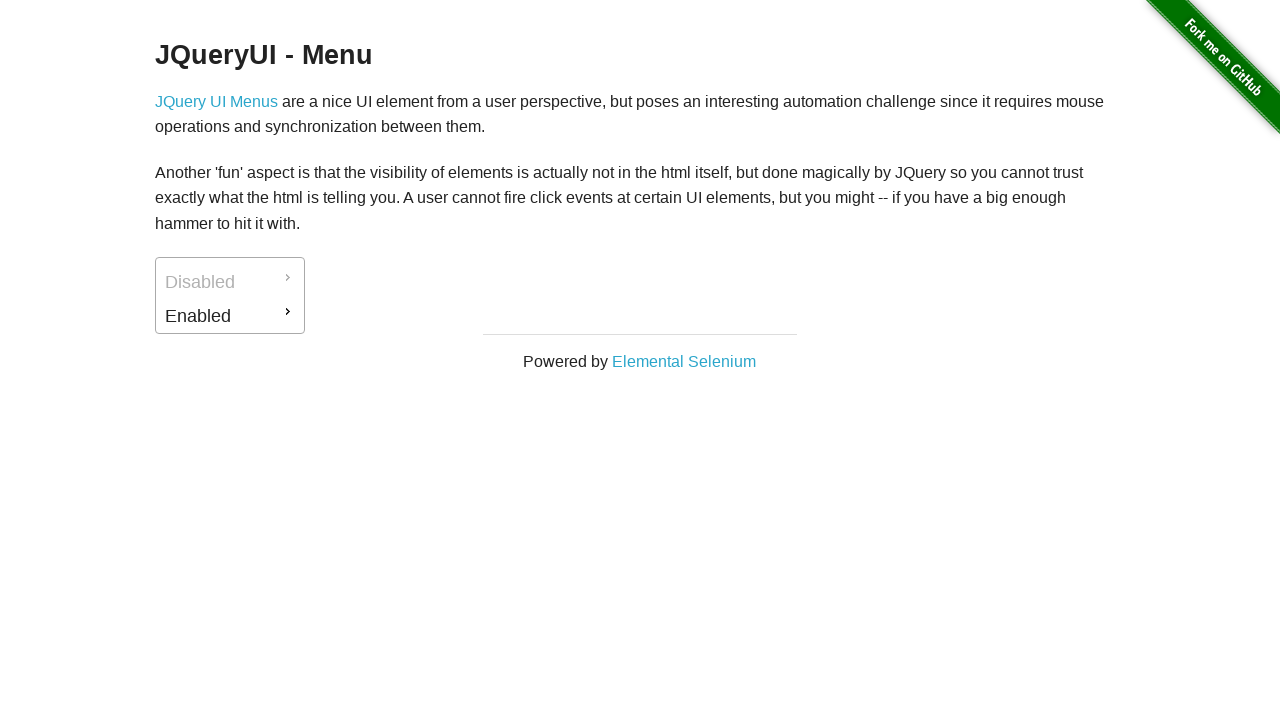

Clicked 'Enabled' menu item at (230, 316) on a:has-text('Enabled')
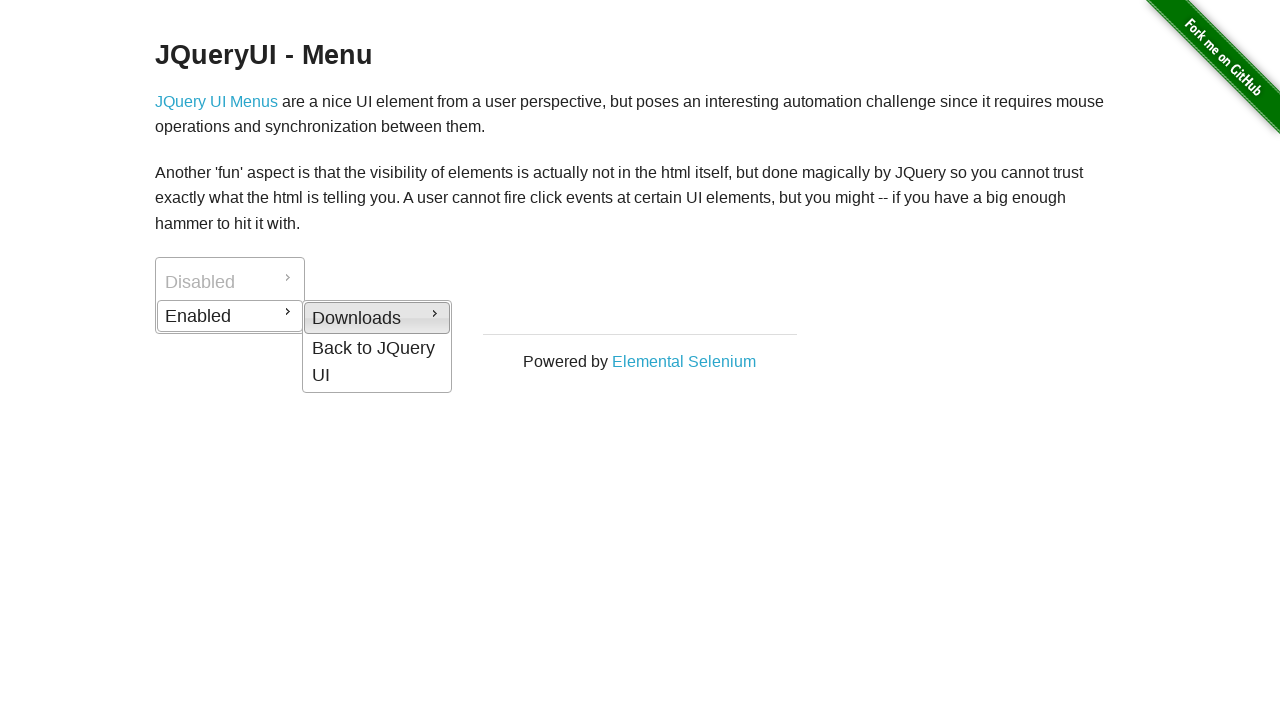

Clicked 'Downloads' nested menu option at (377, 318) on a:has-text('Downloads')
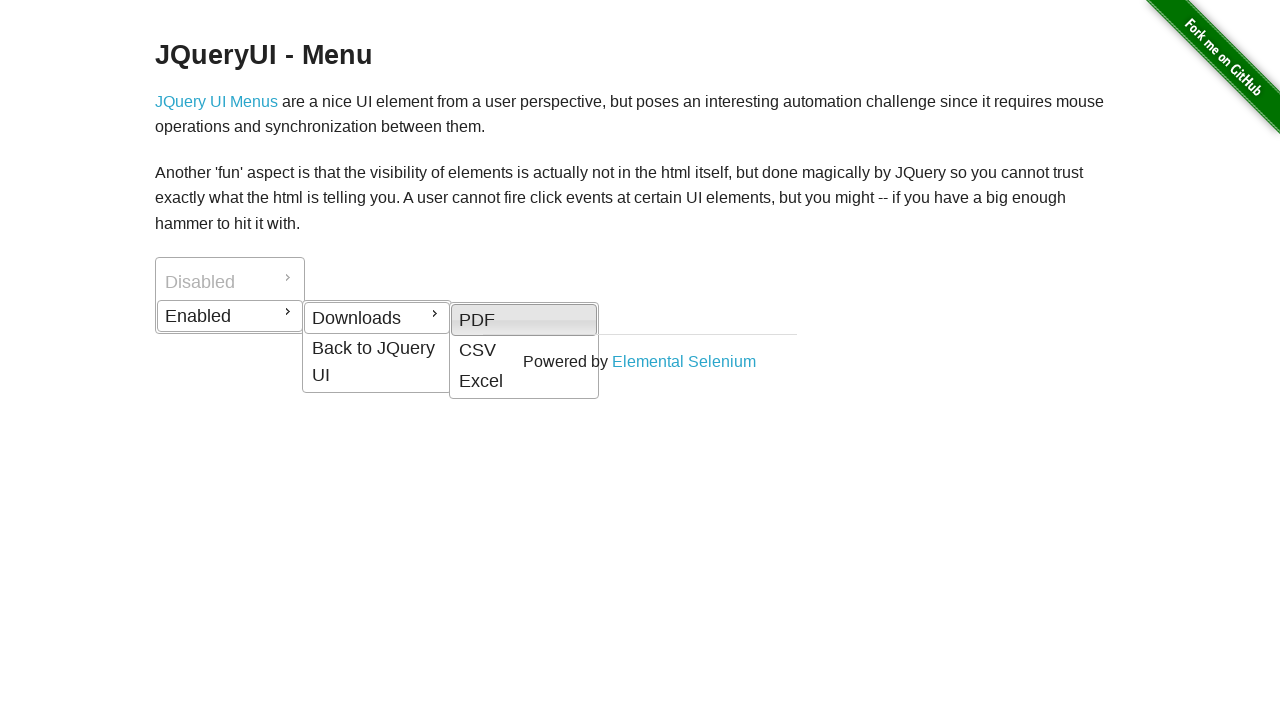

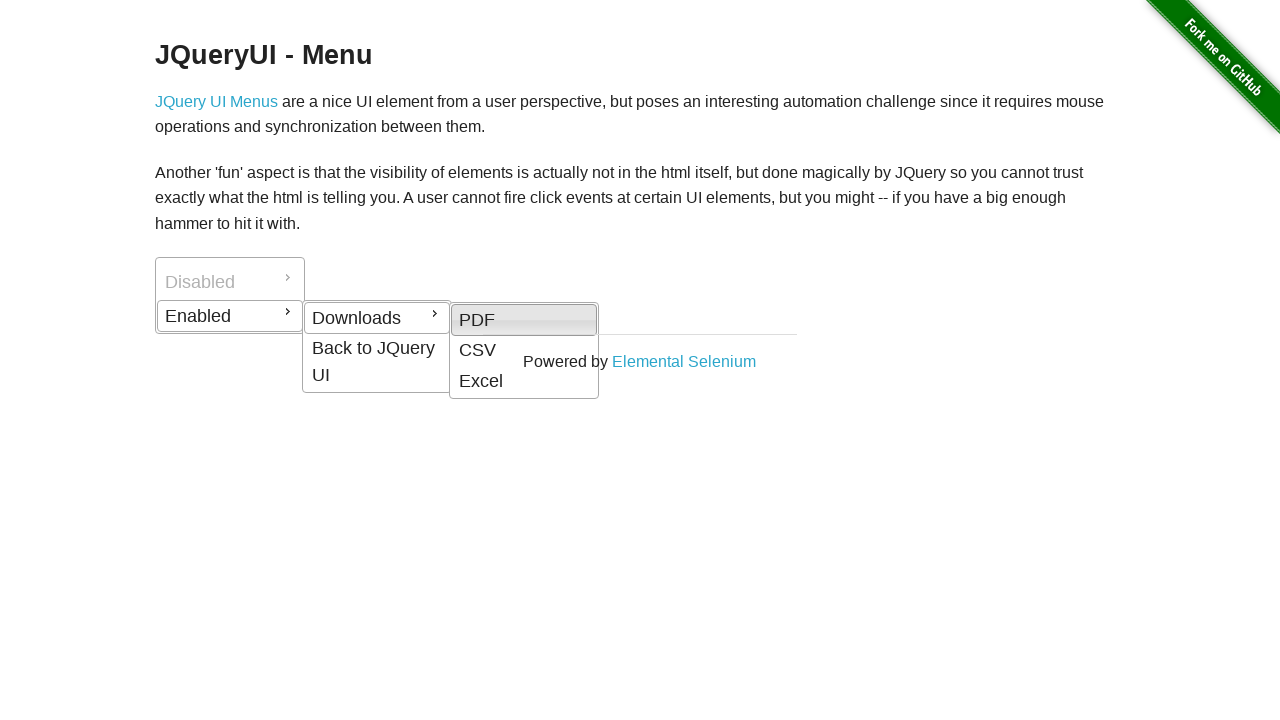